Tests calendar navigation on American Airlines website by clicking through months until December is reached

Starting URL: https://www.aa.com/homePage.do?locale=en_US

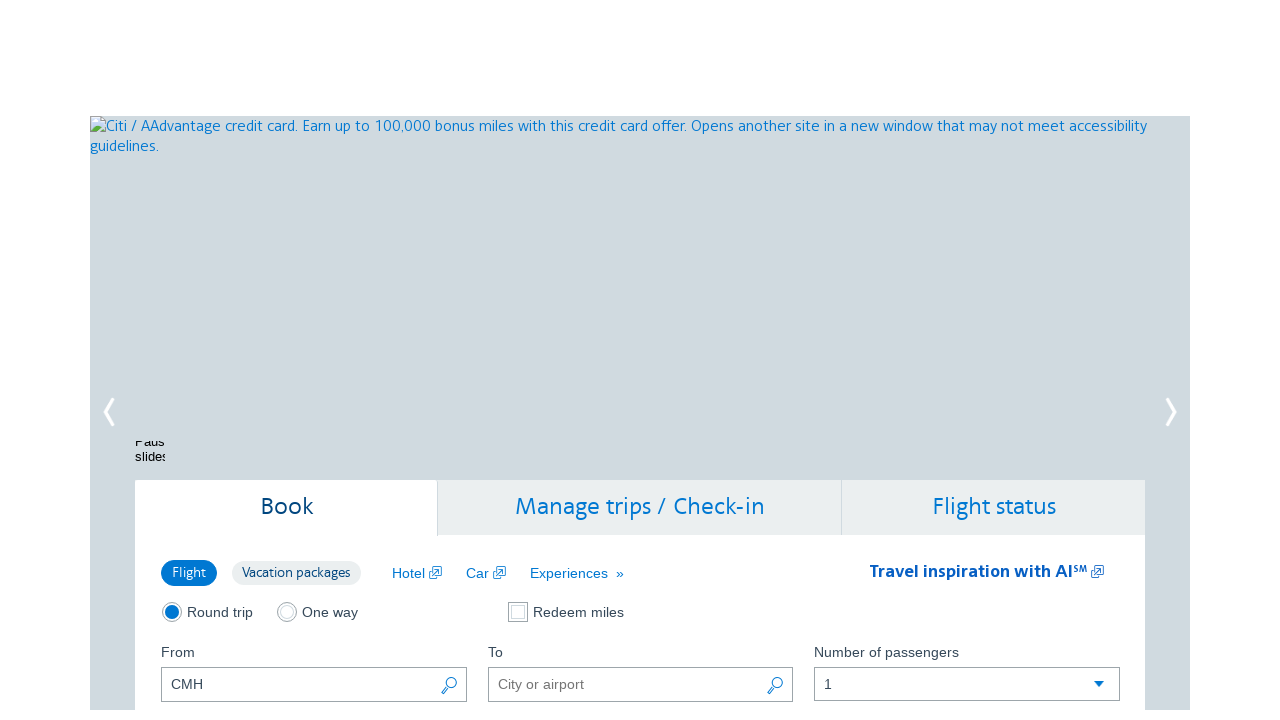

Clicked calendar button to open date picker at (450, 360) on (//button[@class='ui-datepicker-trigger'])[1]
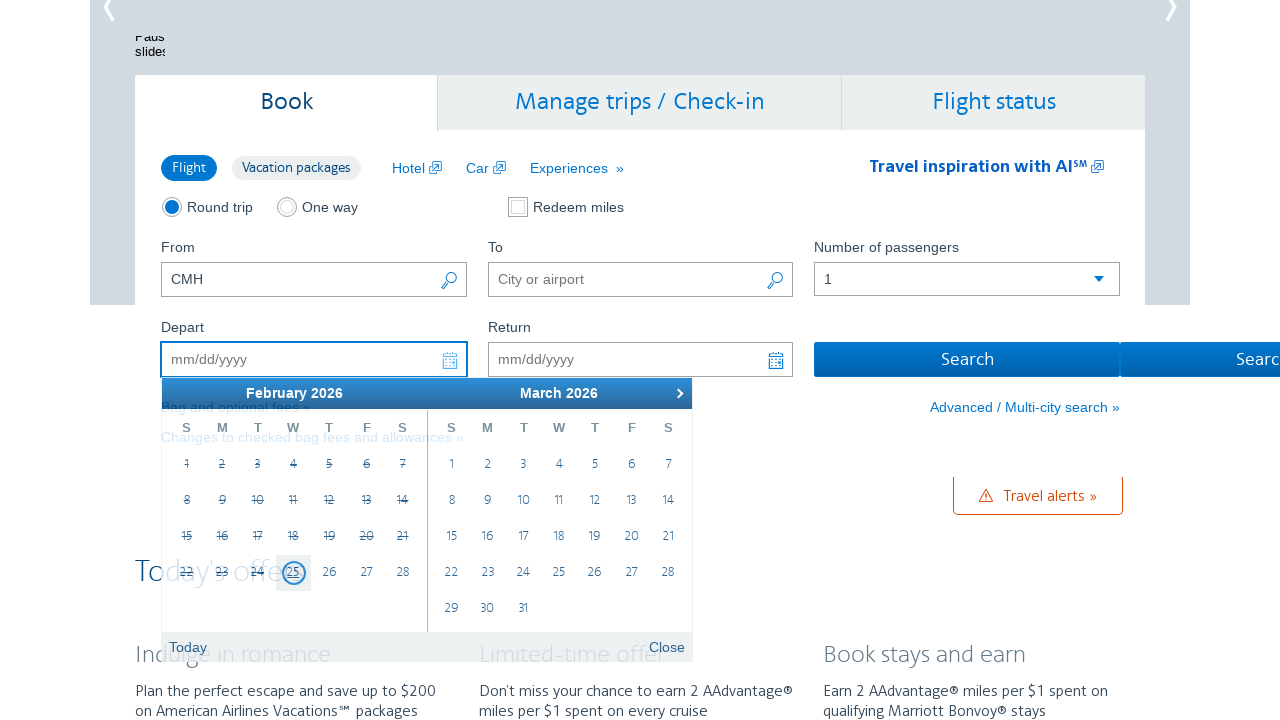

Retrieved current month: February
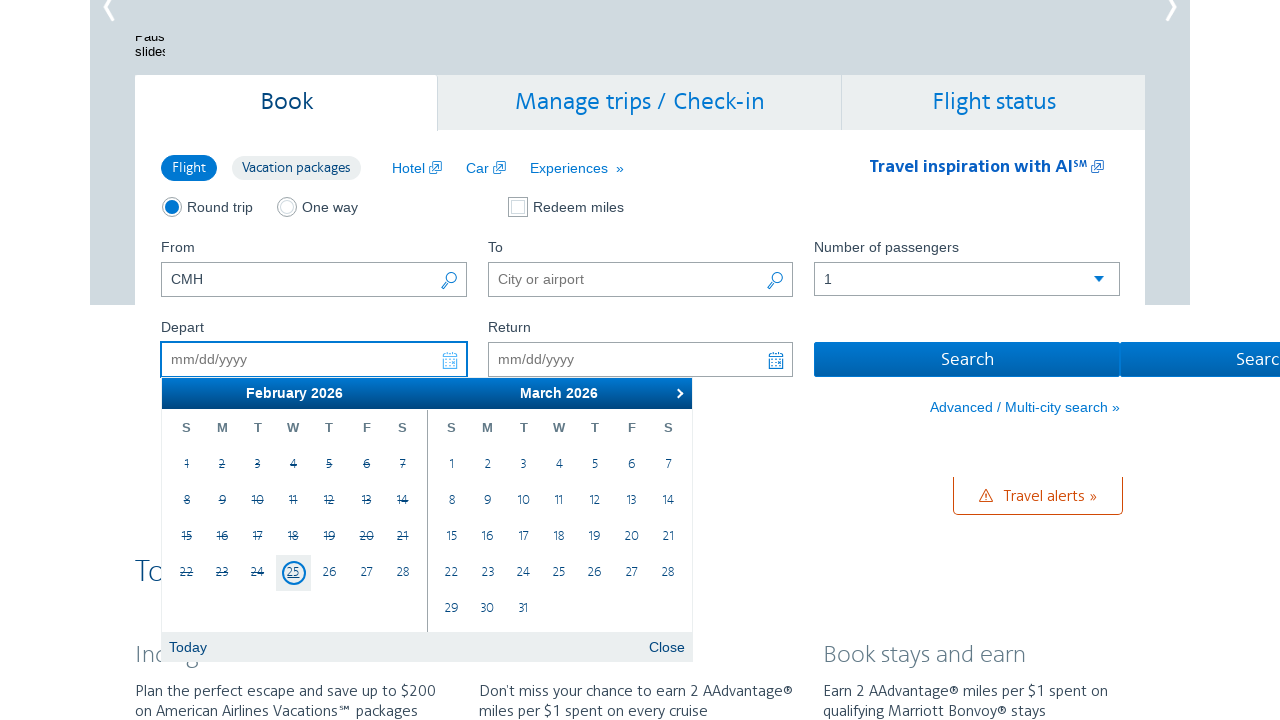

Clicked next button to navigate from February to next month at (677, 393) on xpath=//a[@data-handler='next']
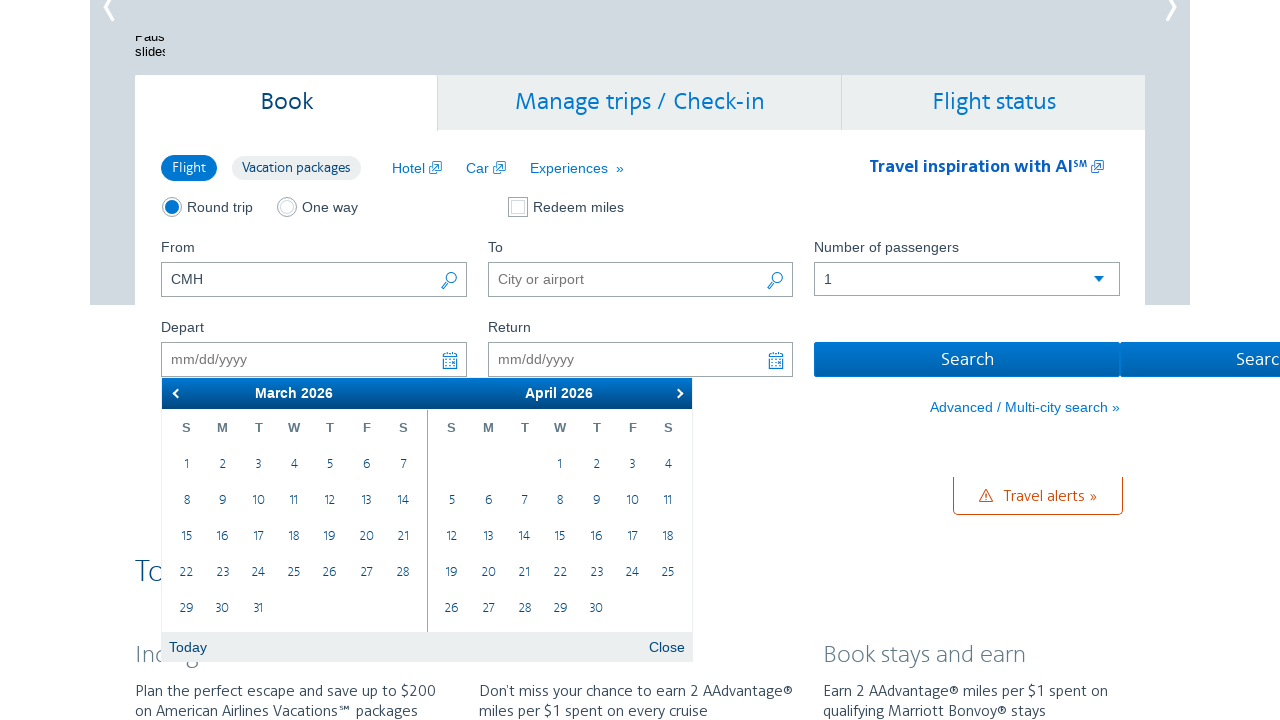

Retrieved current month: March
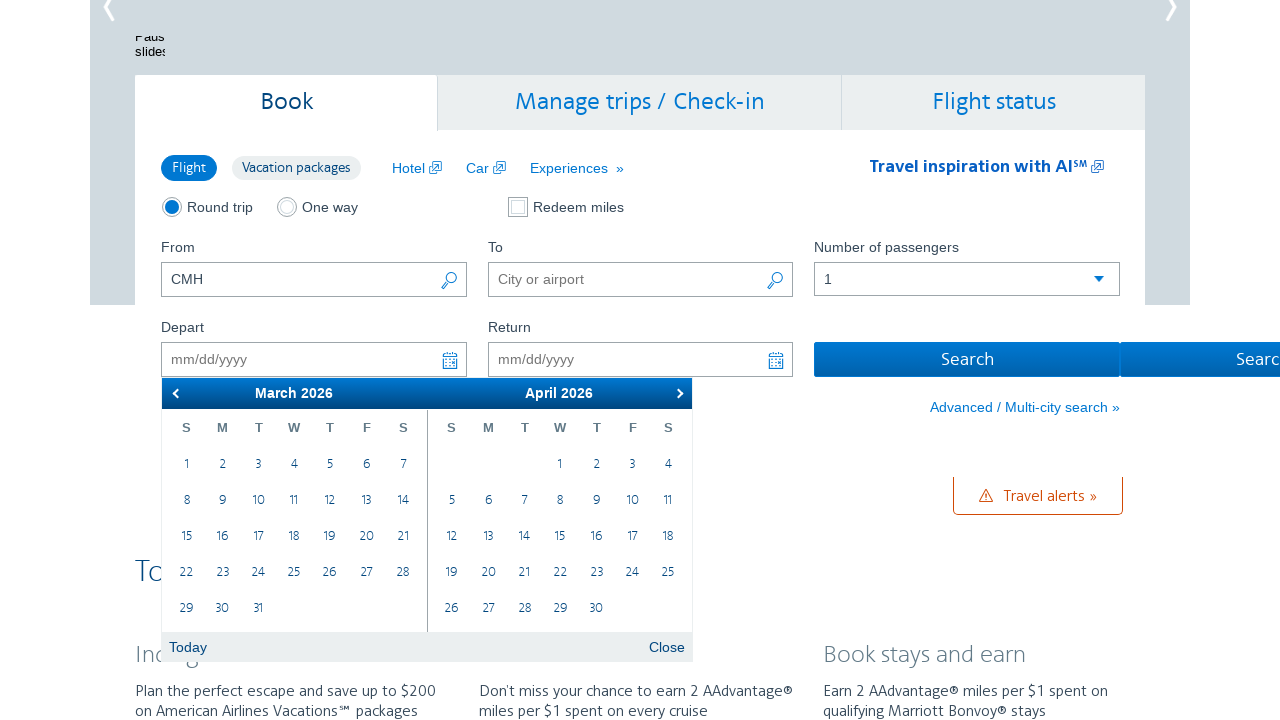

Clicked next button to navigate from March to next month at (677, 393) on xpath=//a[@data-handler='next']
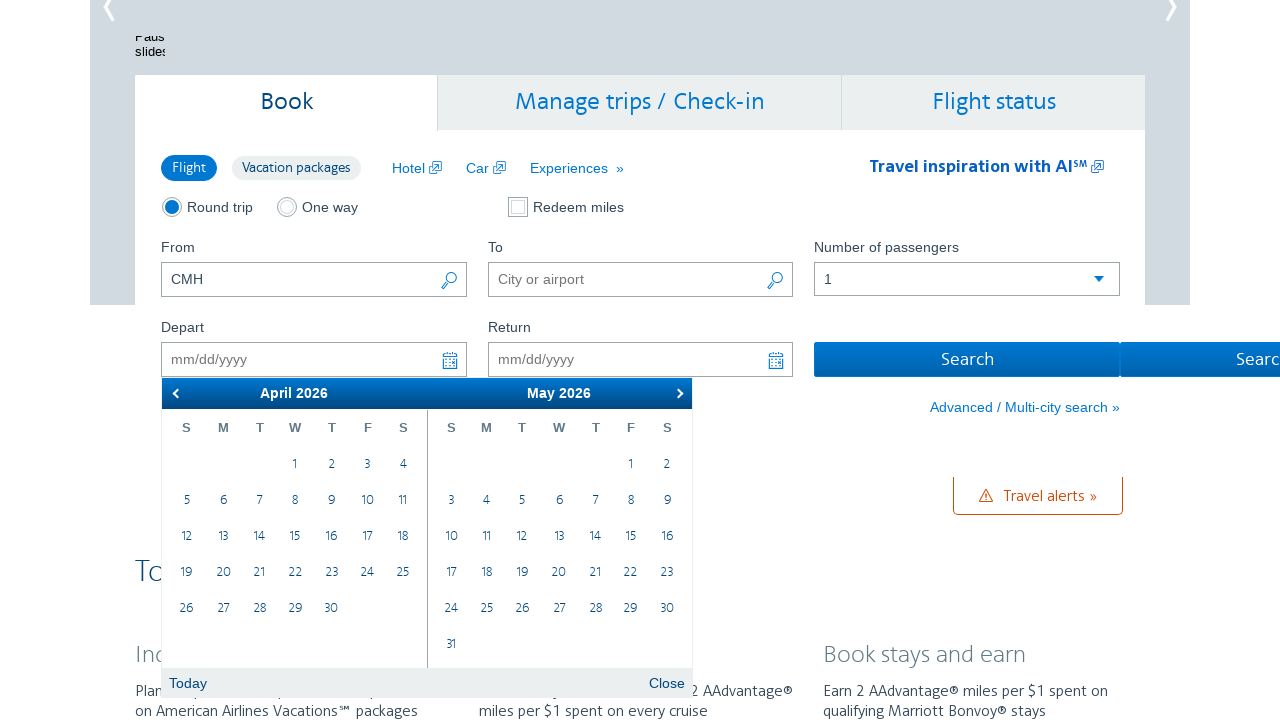

Retrieved current month: April
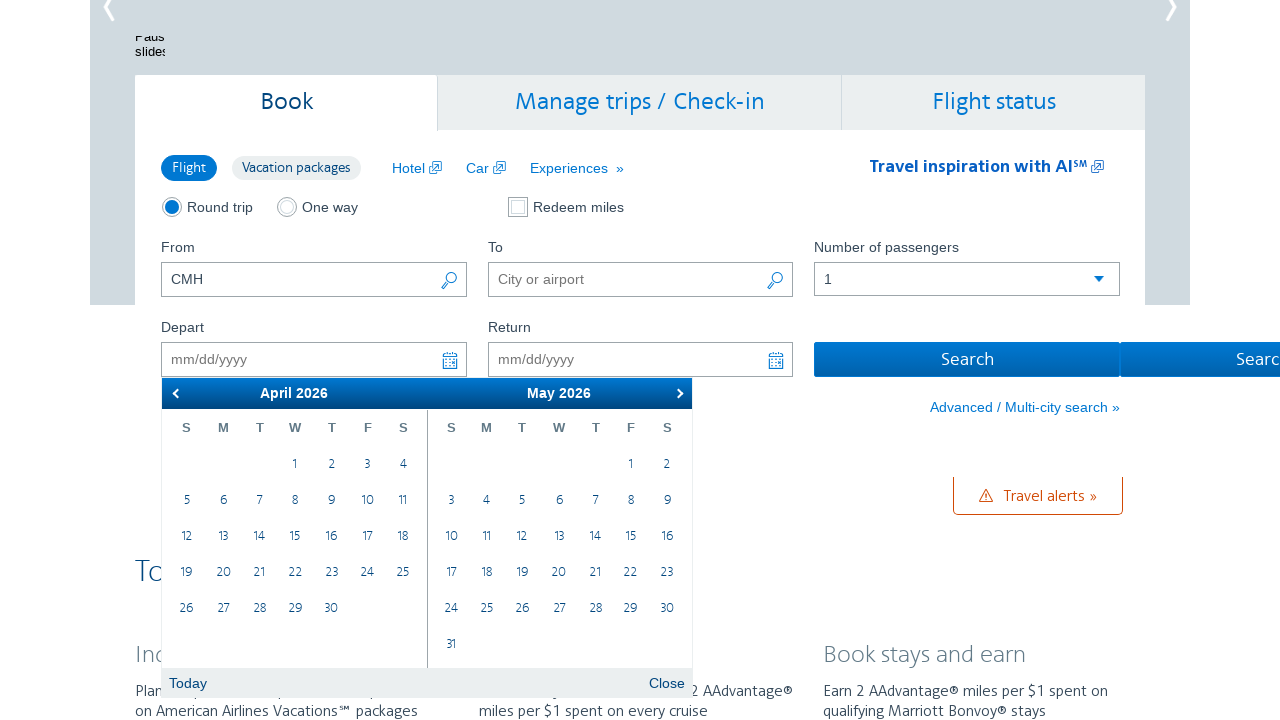

Clicked next button to navigate from April to next month at (677, 393) on xpath=//a[@data-handler='next']
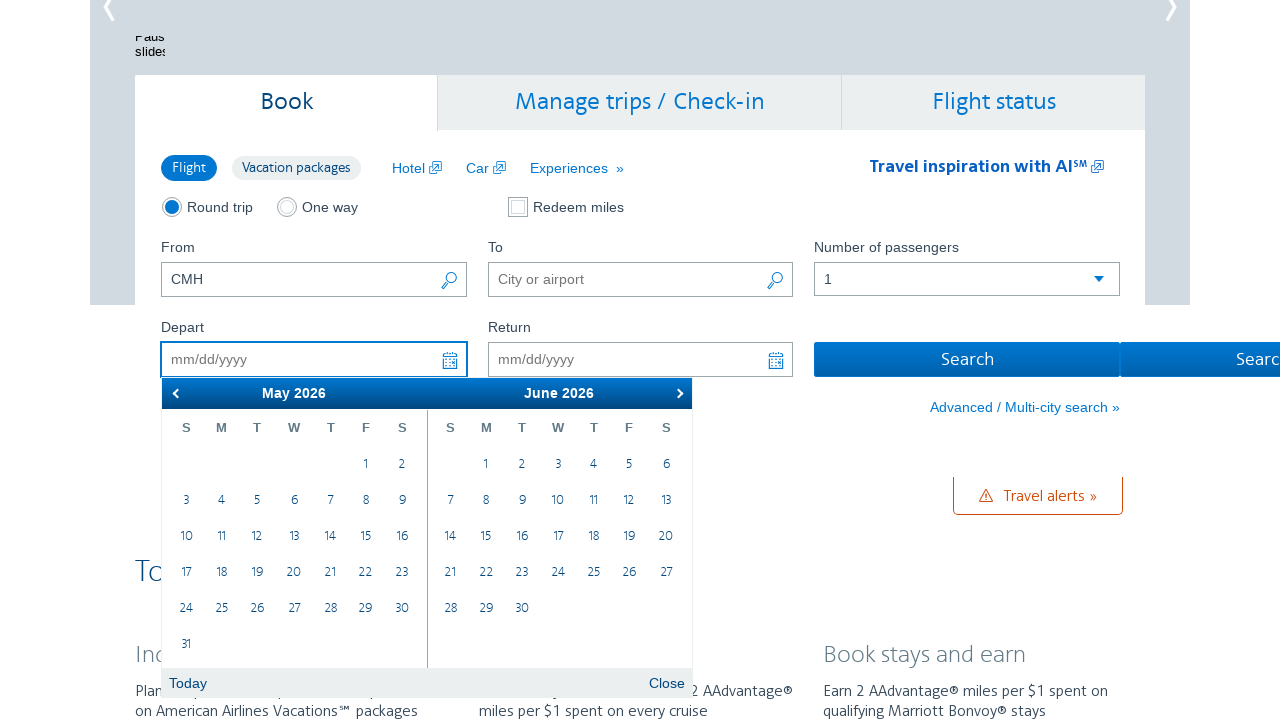

Retrieved current month: May
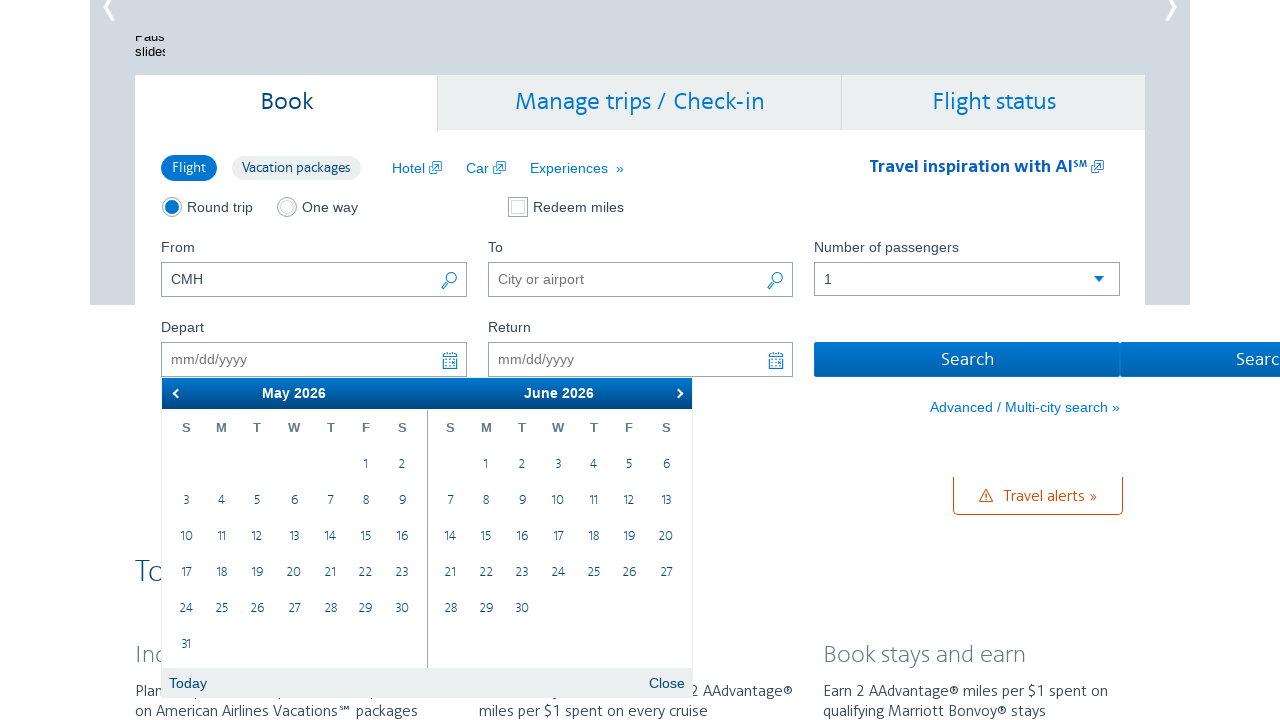

Clicked next button to navigate from May to next month at (677, 393) on xpath=//a[@data-handler='next']
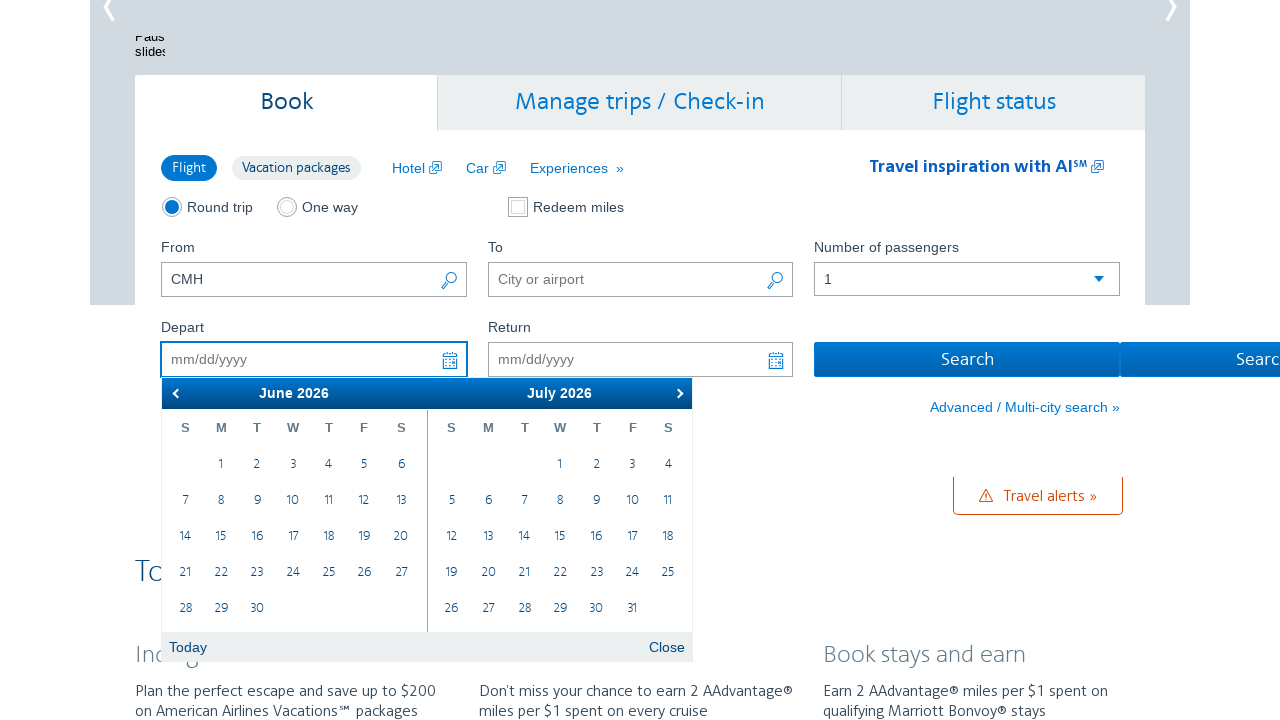

Retrieved current month: June
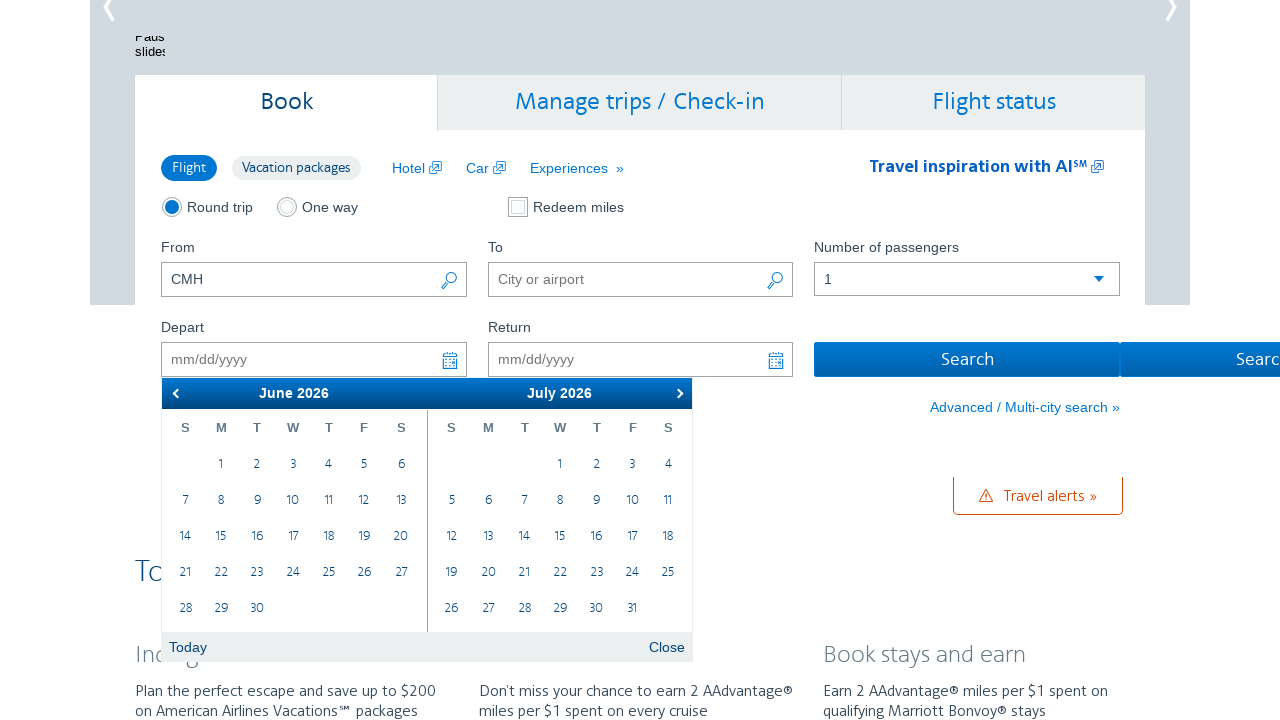

Clicked next button to navigate from June to next month at (677, 393) on xpath=//a[@data-handler='next']
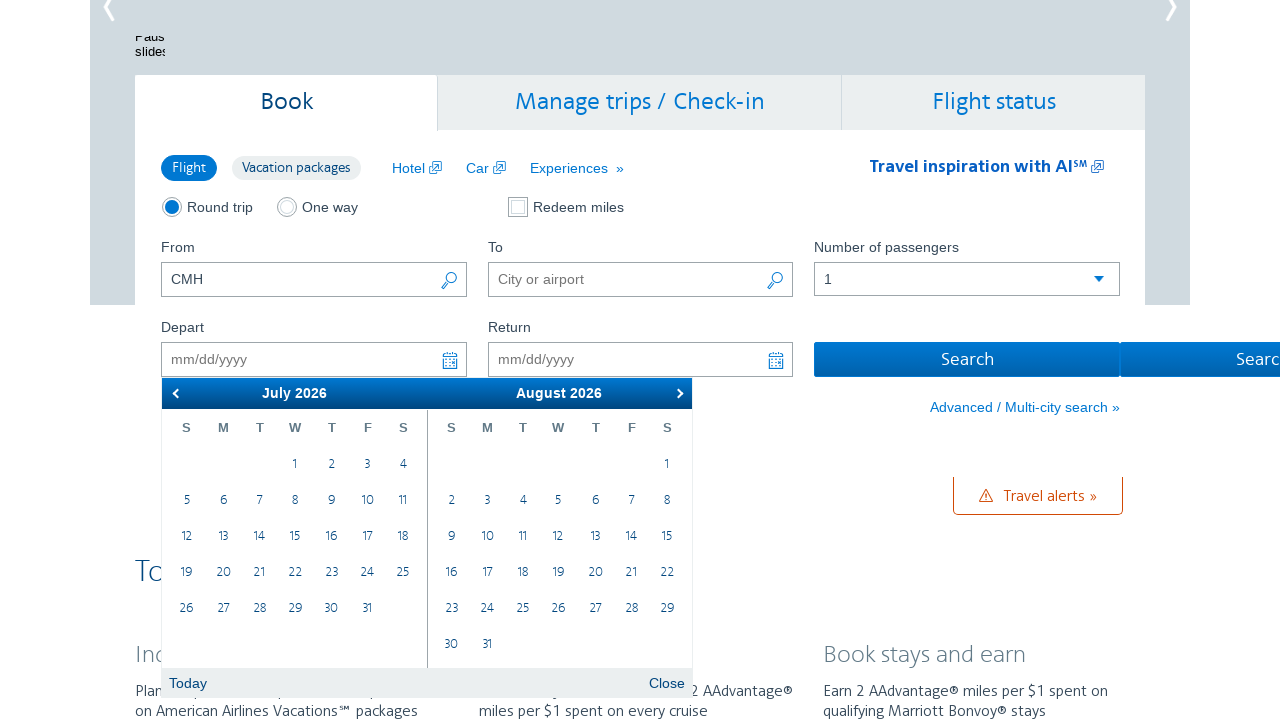

Retrieved current month: July
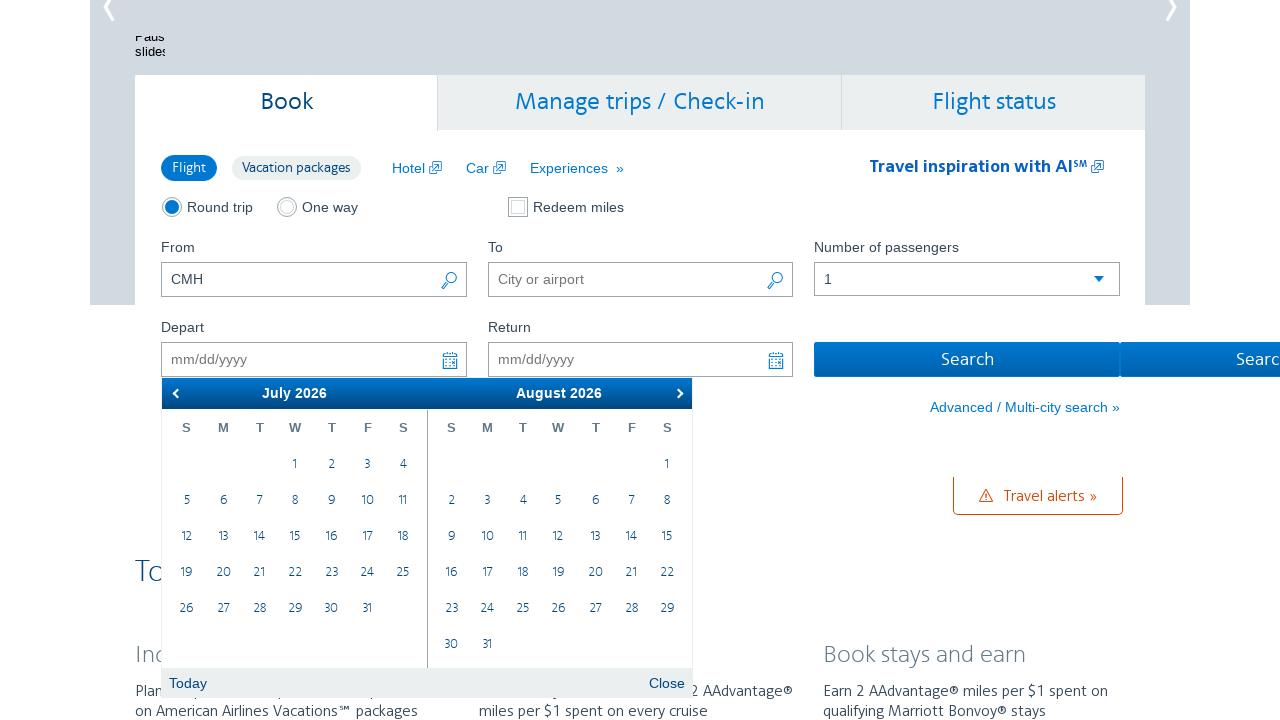

Clicked next button to navigate from July to next month at (677, 393) on xpath=//a[@data-handler='next']
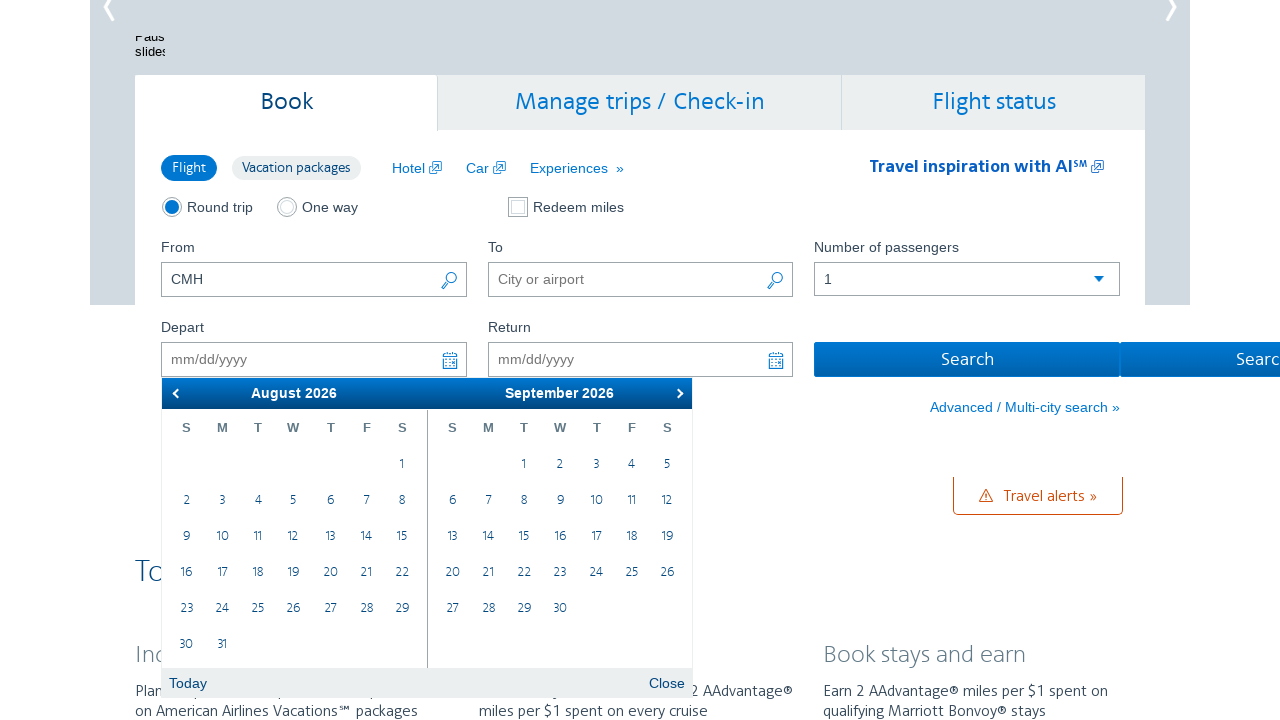

Retrieved current month: August
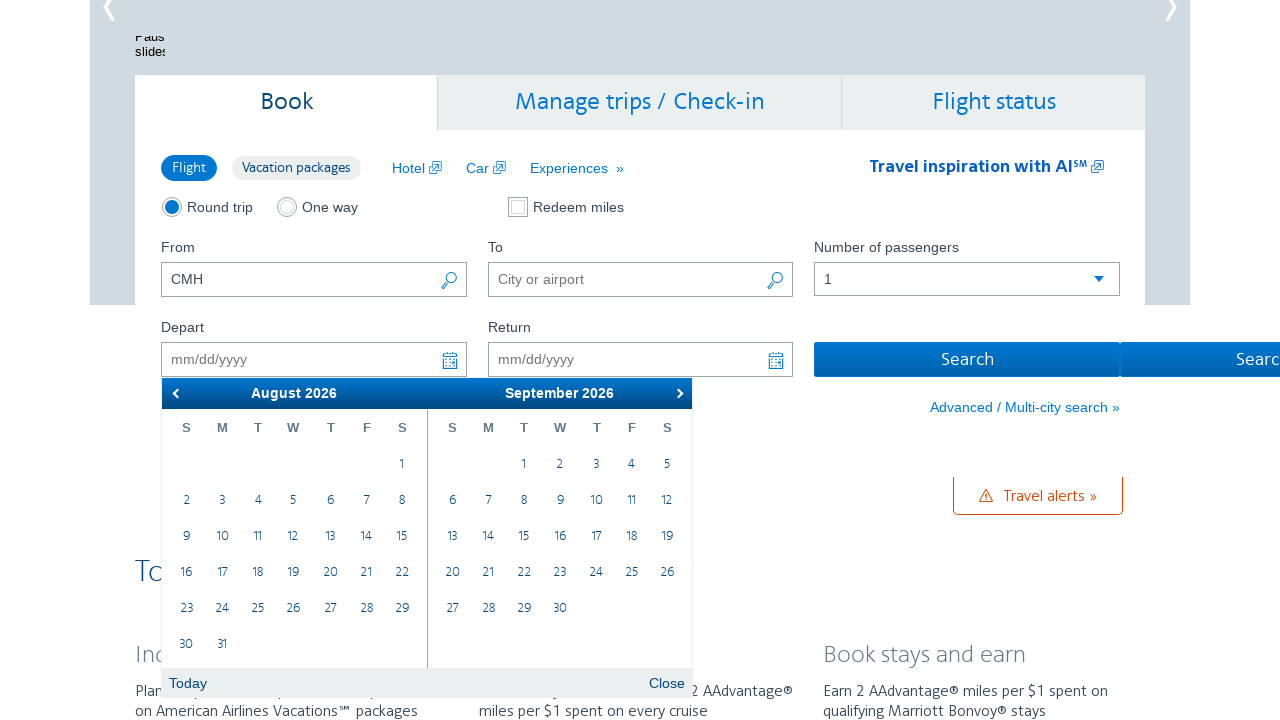

Clicked next button to navigate from August to next month at (677, 393) on xpath=//a[@data-handler='next']
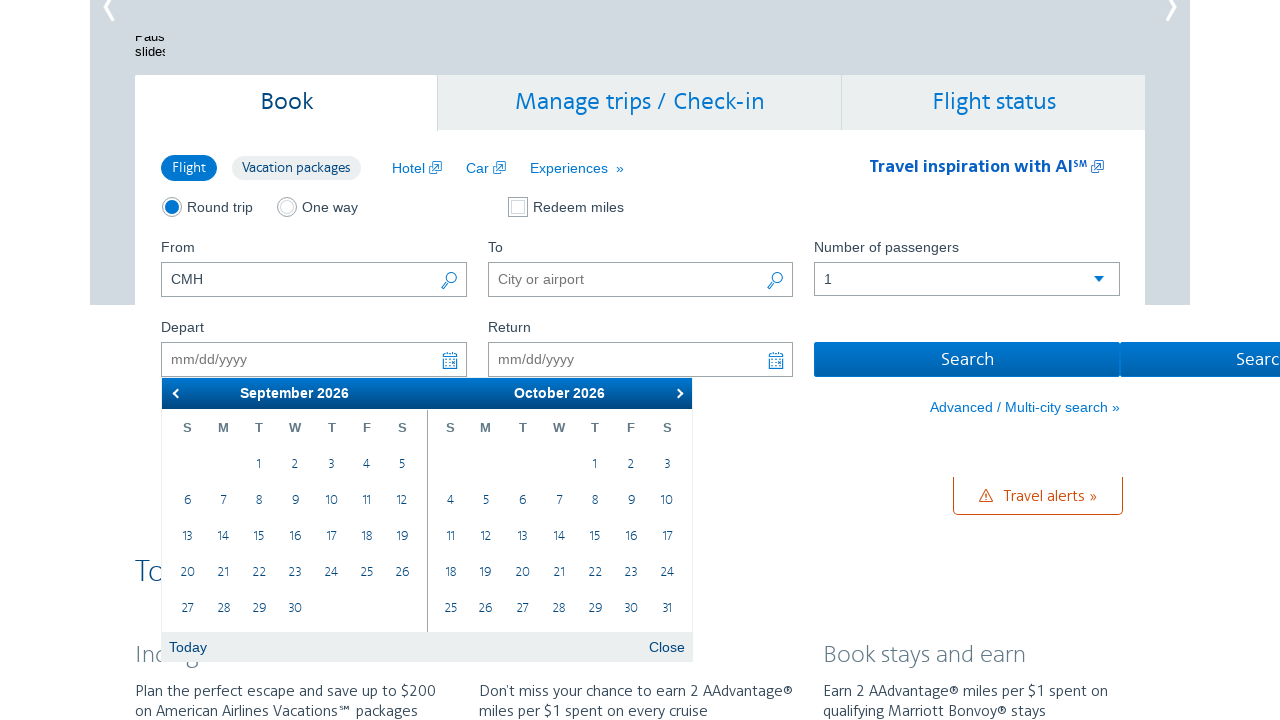

Retrieved current month: September
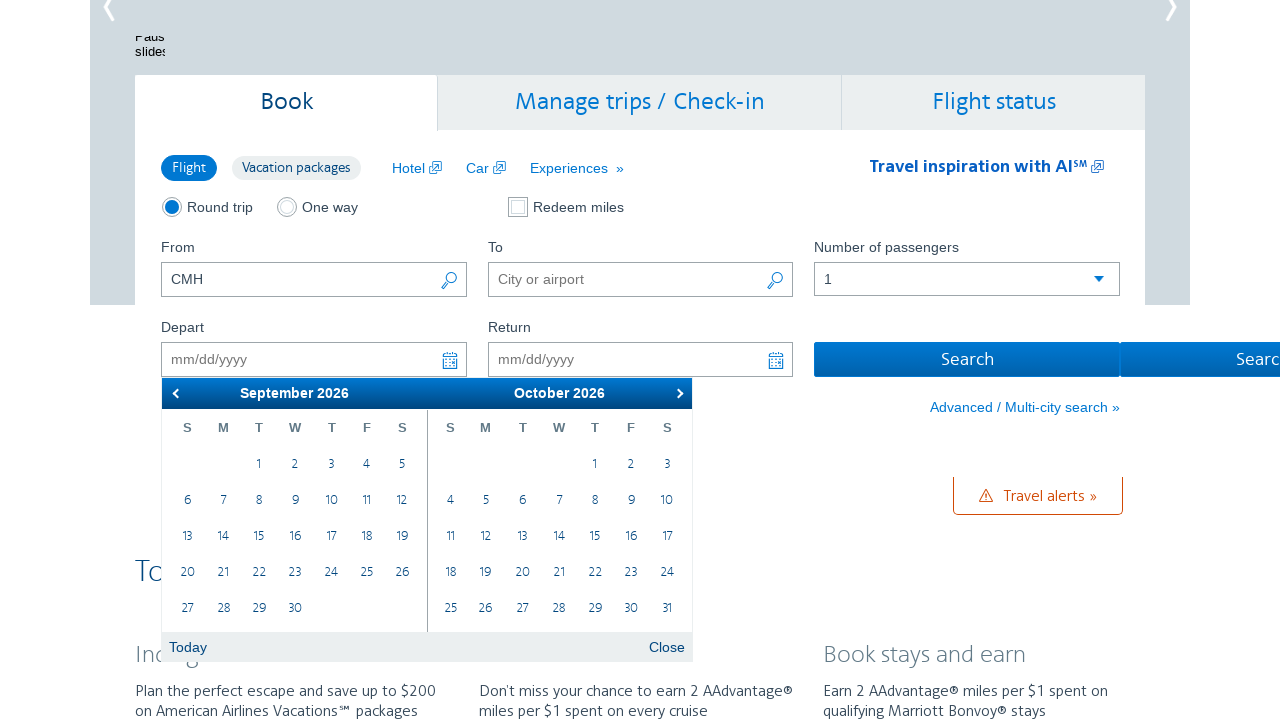

Clicked next button to navigate from September to next month at (677, 393) on xpath=//a[@data-handler='next']
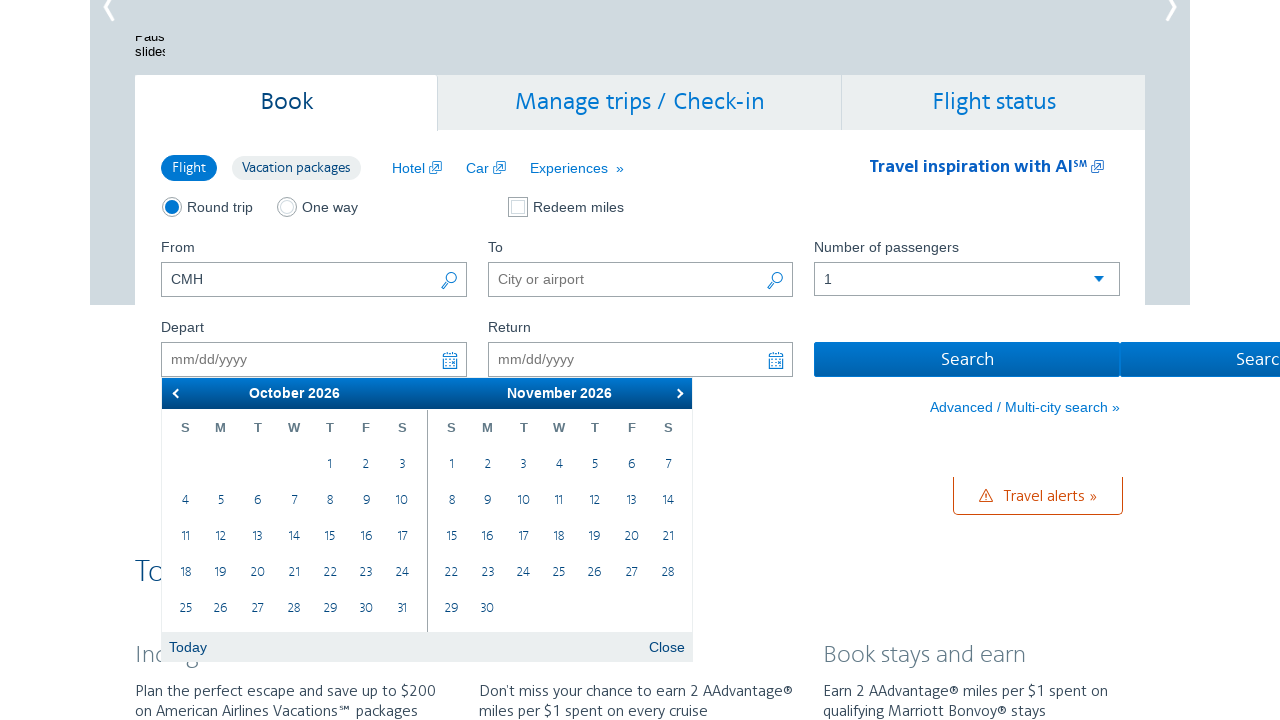

Retrieved current month: October
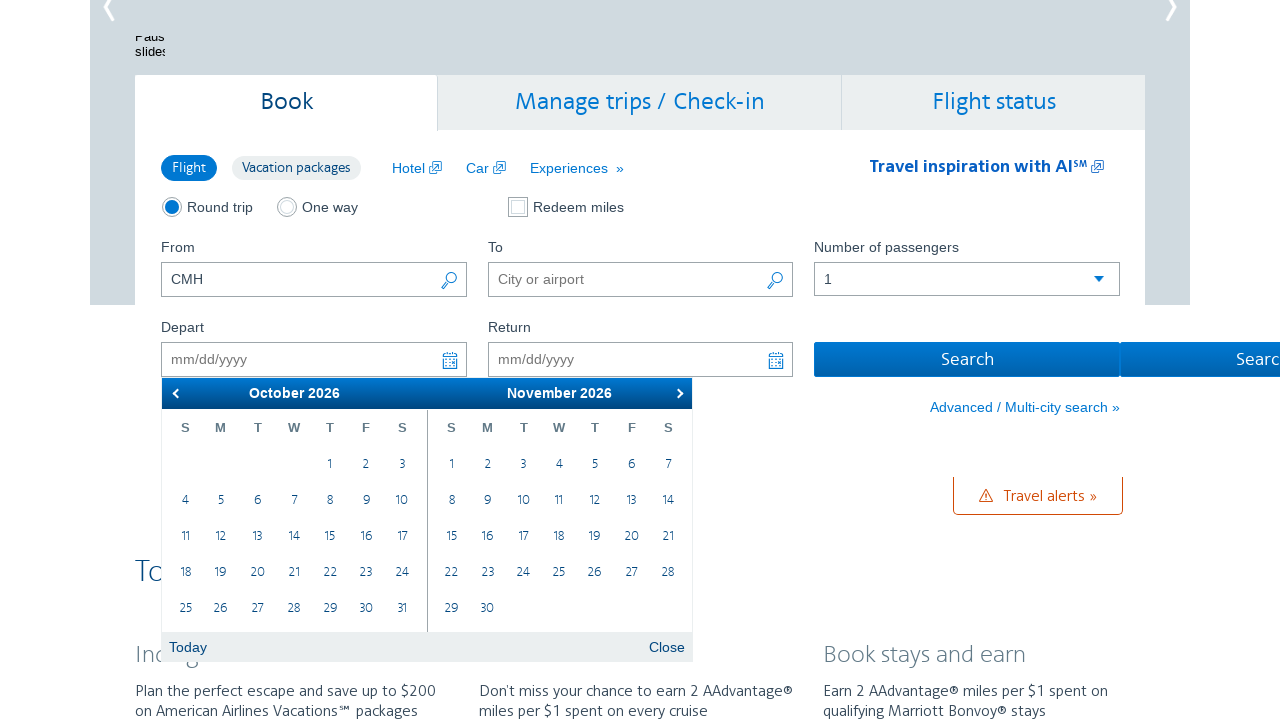

Clicked next button to navigate from October to next month at (677, 393) on xpath=//a[@data-handler='next']
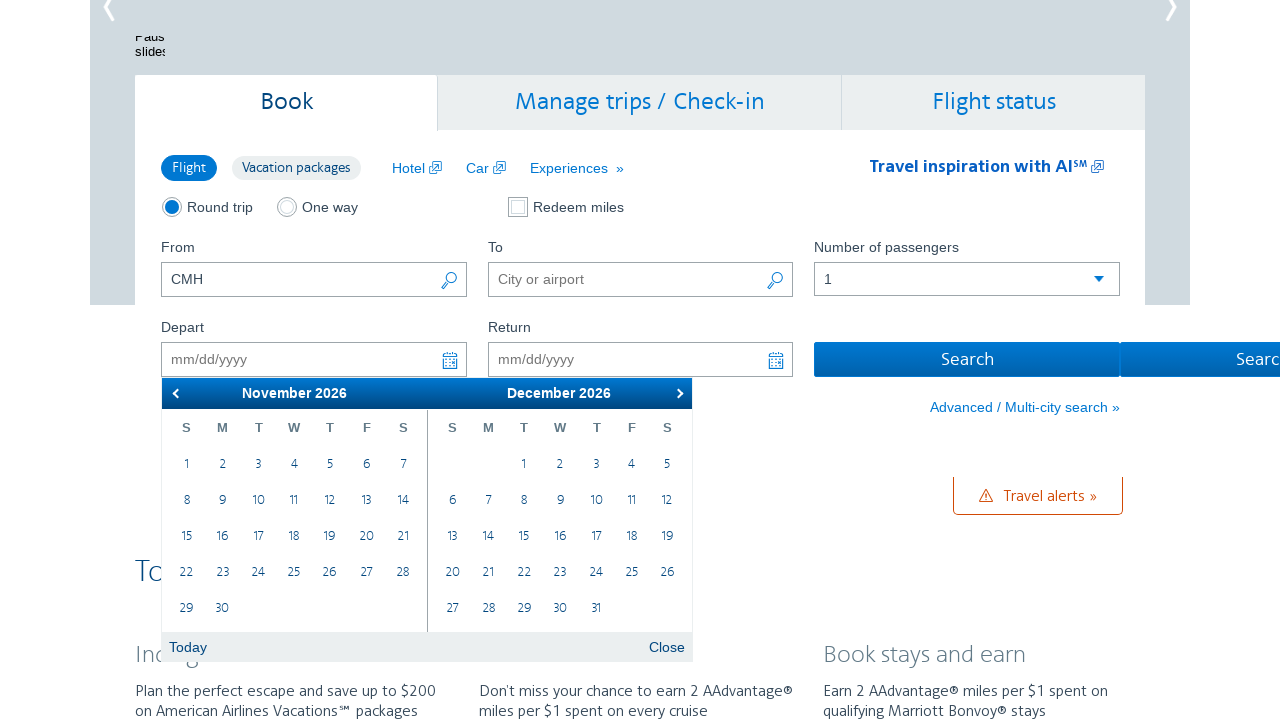

Retrieved current month: November
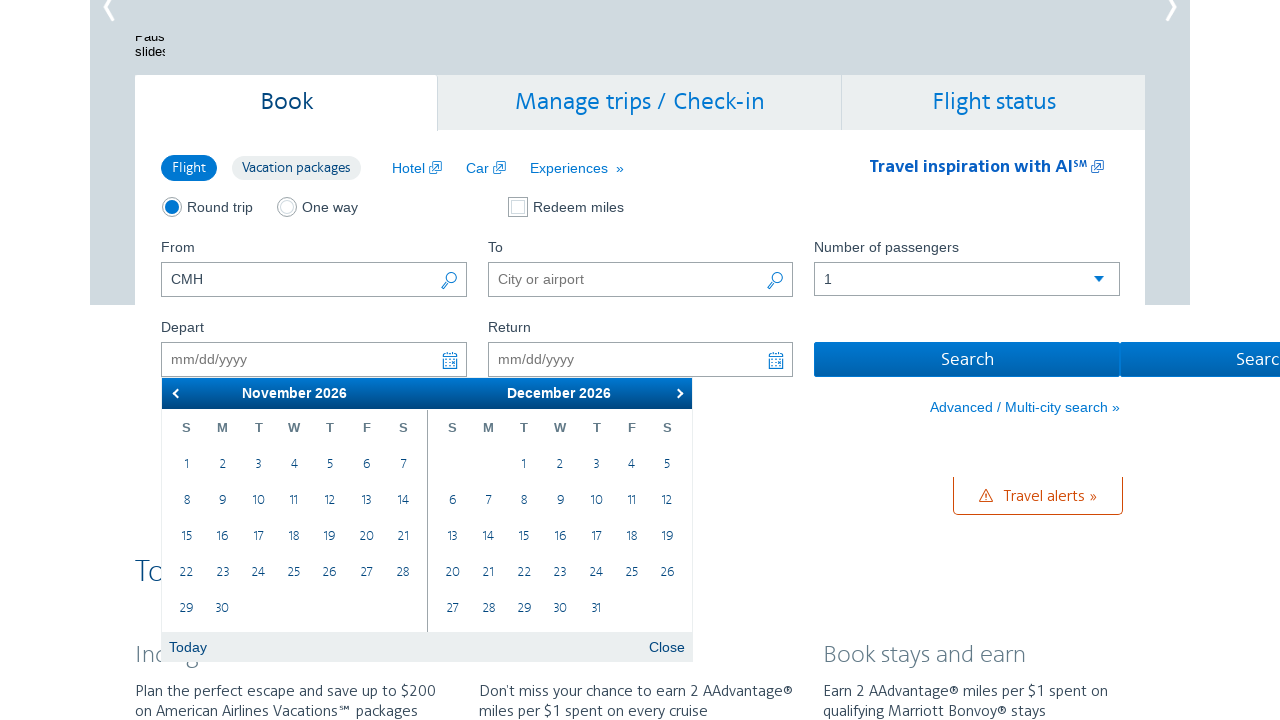

Clicked next button to navigate from November to next month at (677, 393) on xpath=//a[@data-handler='next']
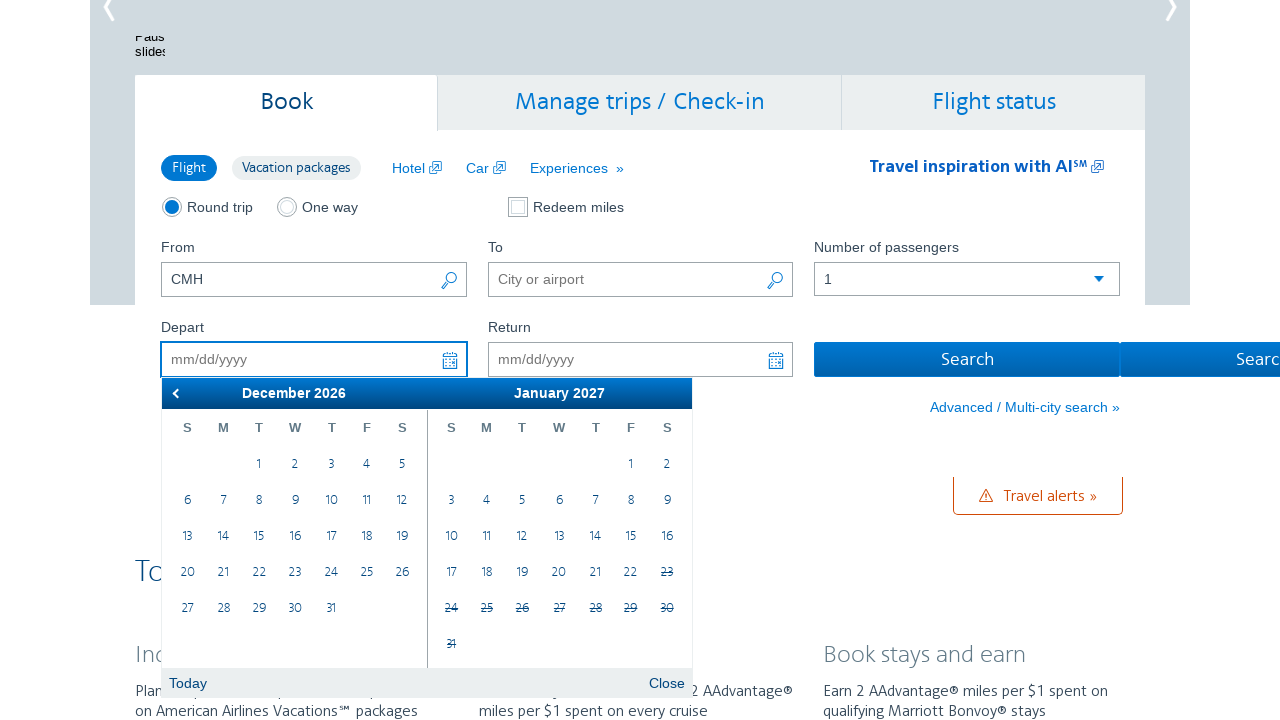

Retrieved current month: December
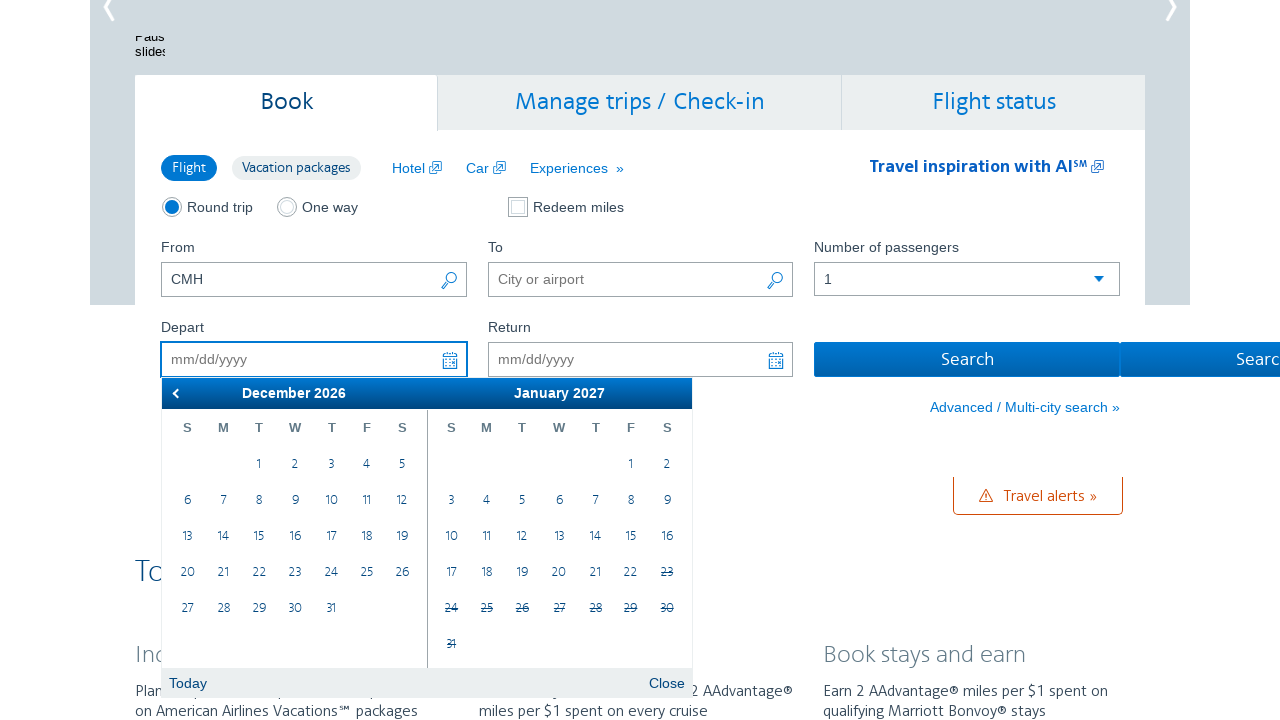

December reached - calendar navigation complete
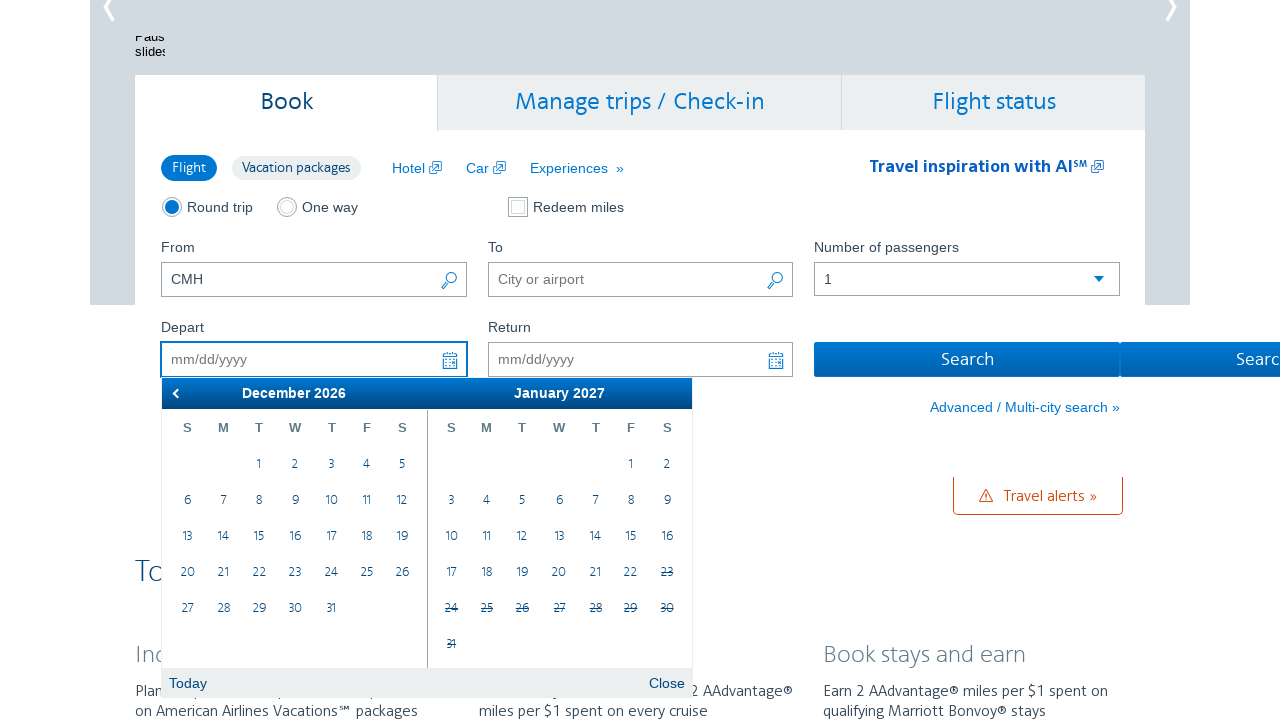

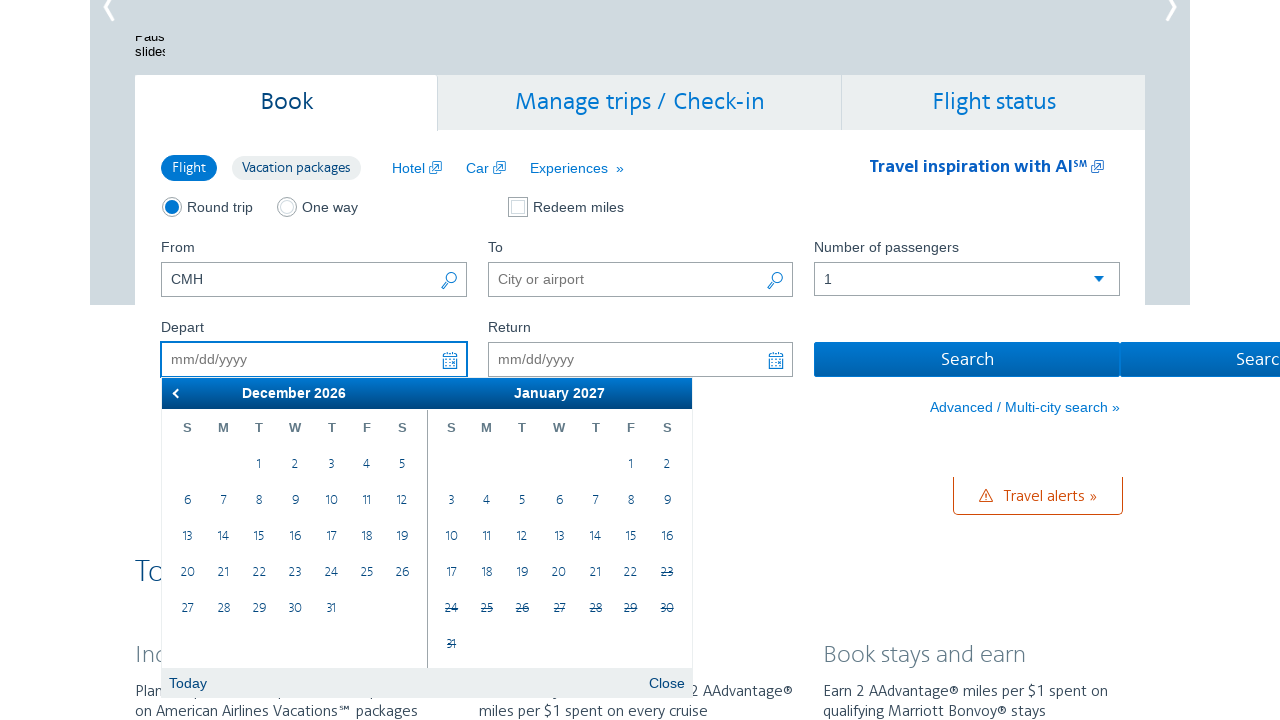